Tests the WebdriverIO homepage by verifying the "Get Started" link is displayed and clicking on it to navigate to the documentation.

Starting URL: https://webdriver.io

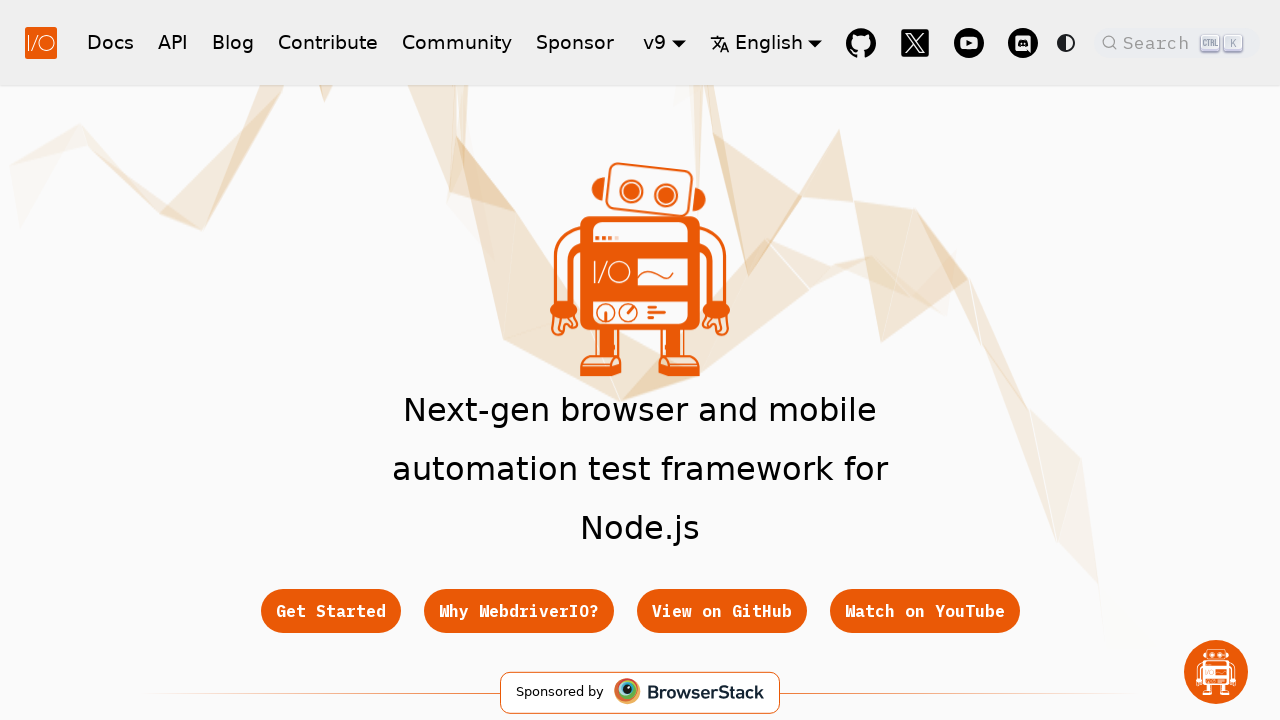

Waited for 'Get Started' link to be visible on WebdriverIO homepage
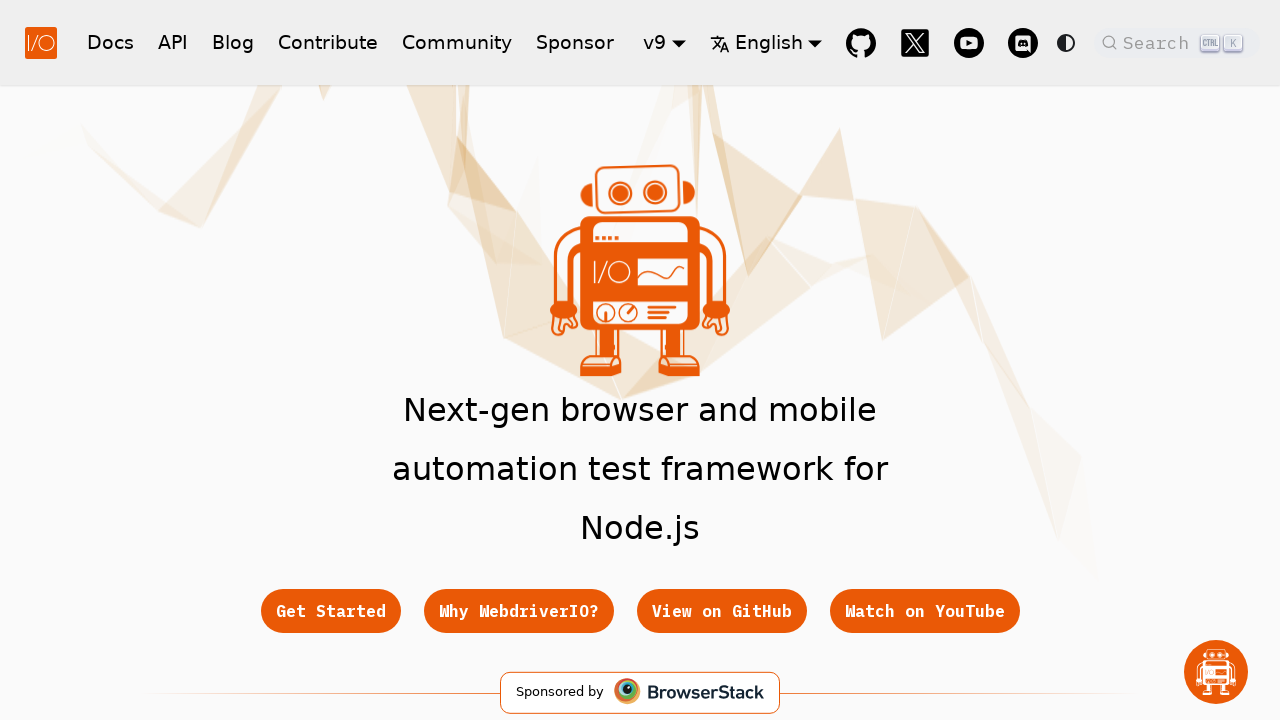

Verified 'Get Started' link is visible
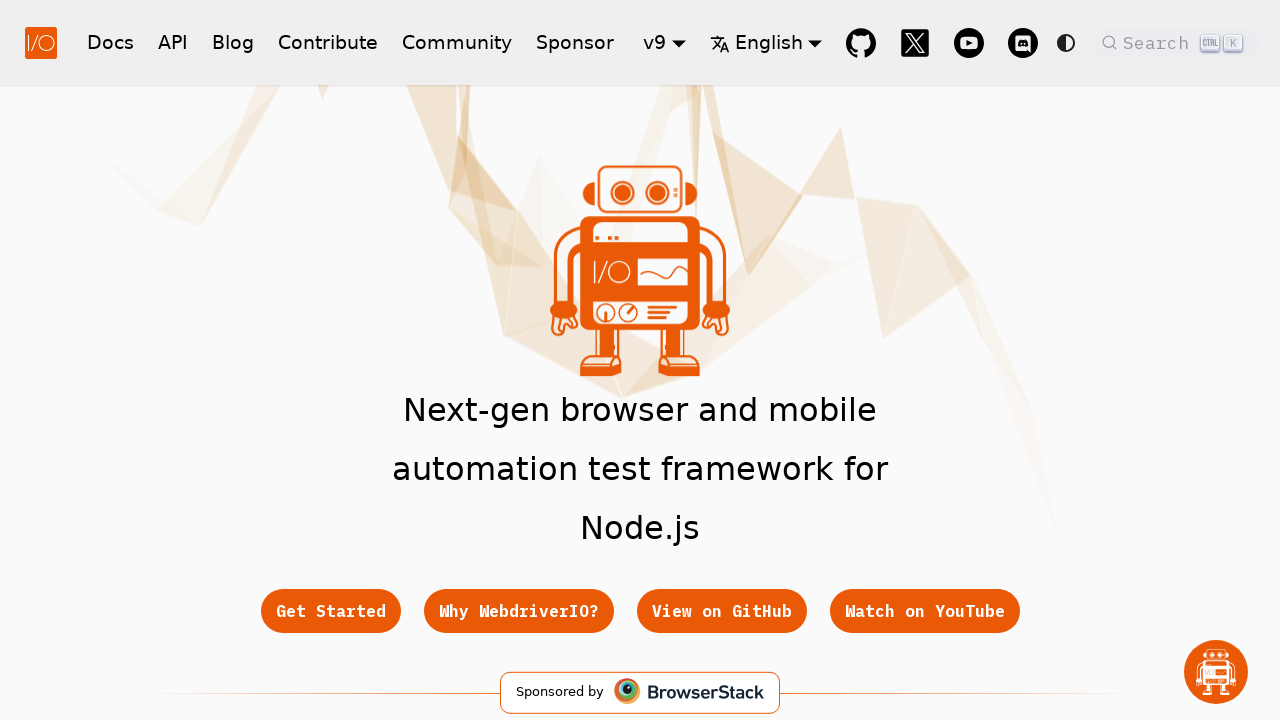

Clicked 'Get Started' link to navigate to documentation at (330, 611) on internal:role=link[name="Get Started"i]
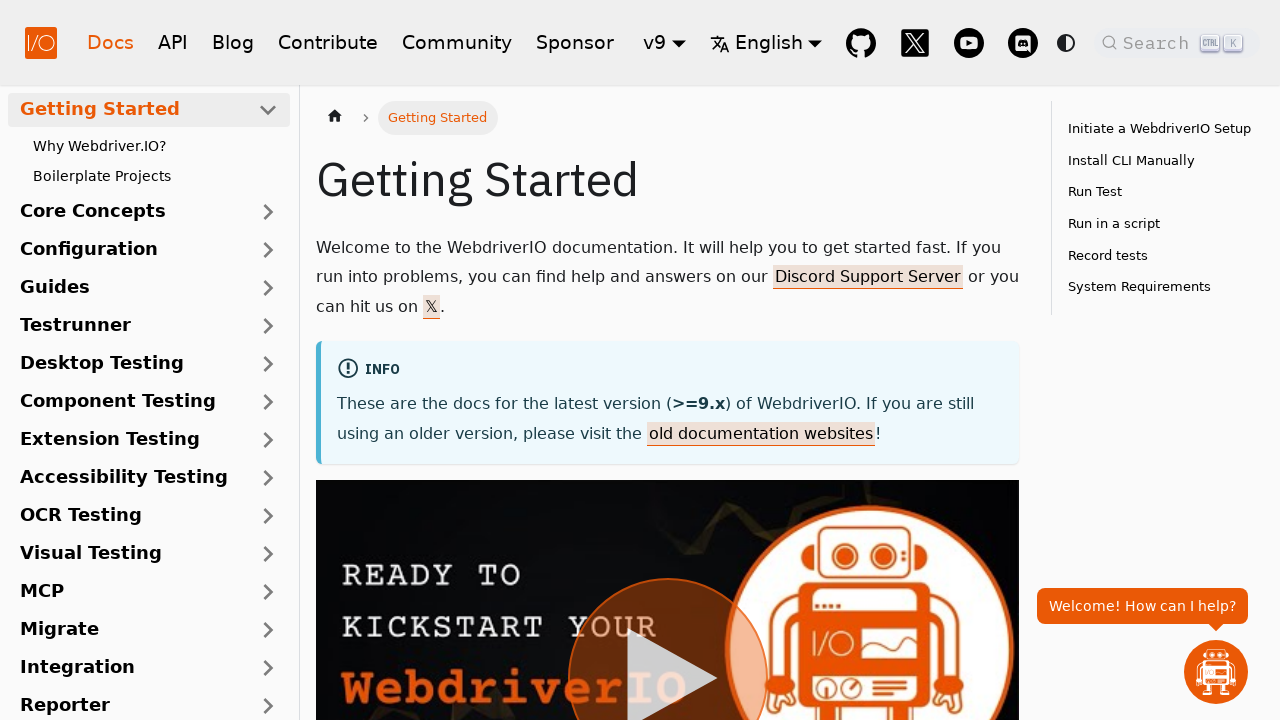

Navigation completed and page fully loaded
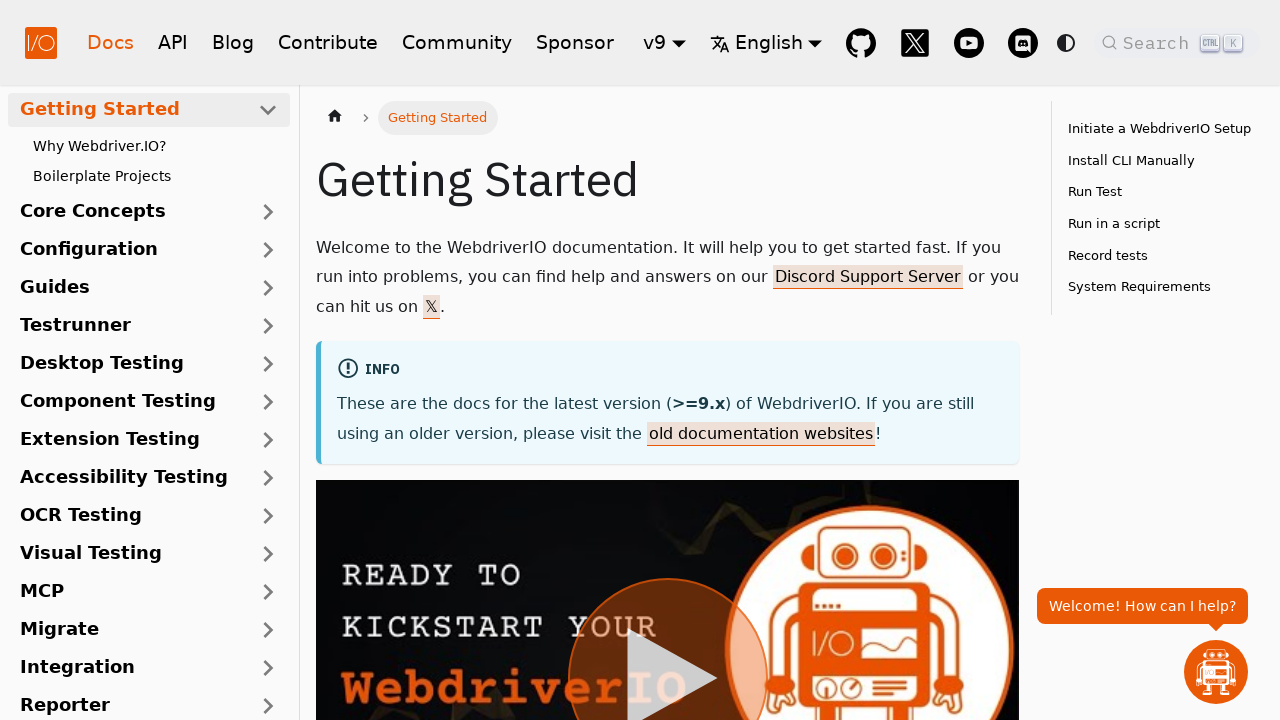

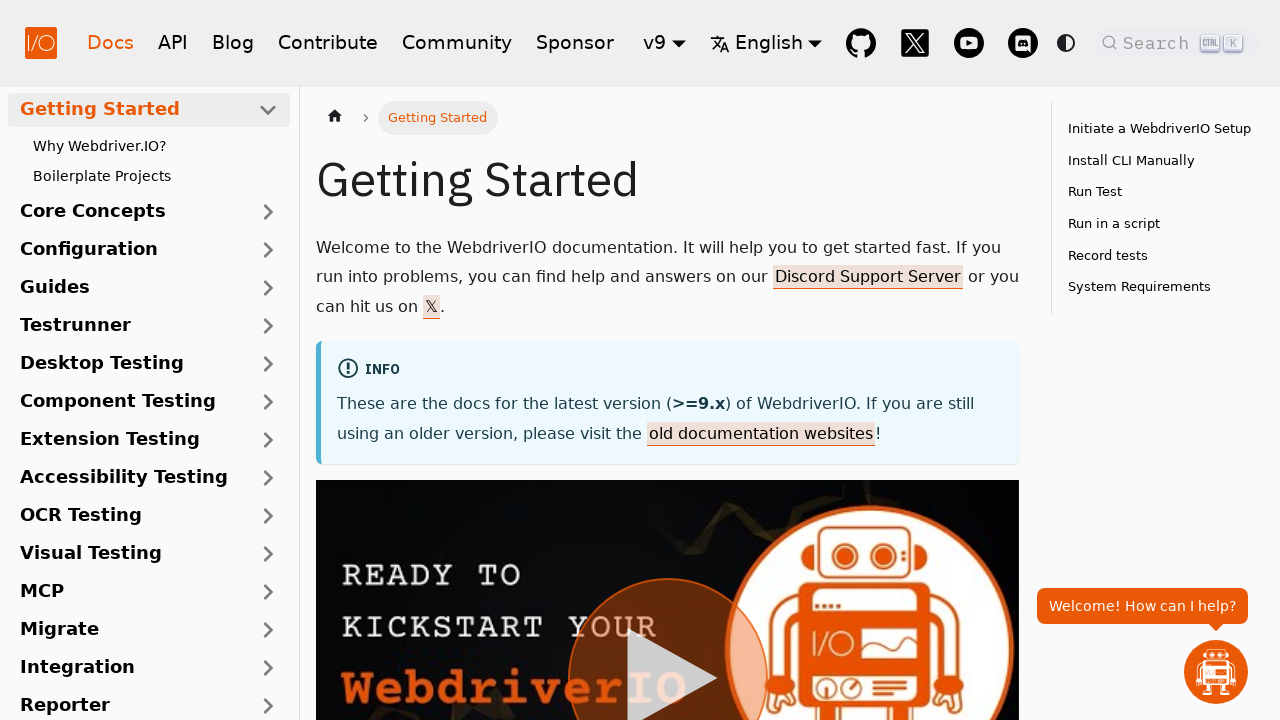